Tests accordion widget by clicking to expand and collapse sections, verifying content visibility changes correctly

Starting URL: https://demoqa.com/elements

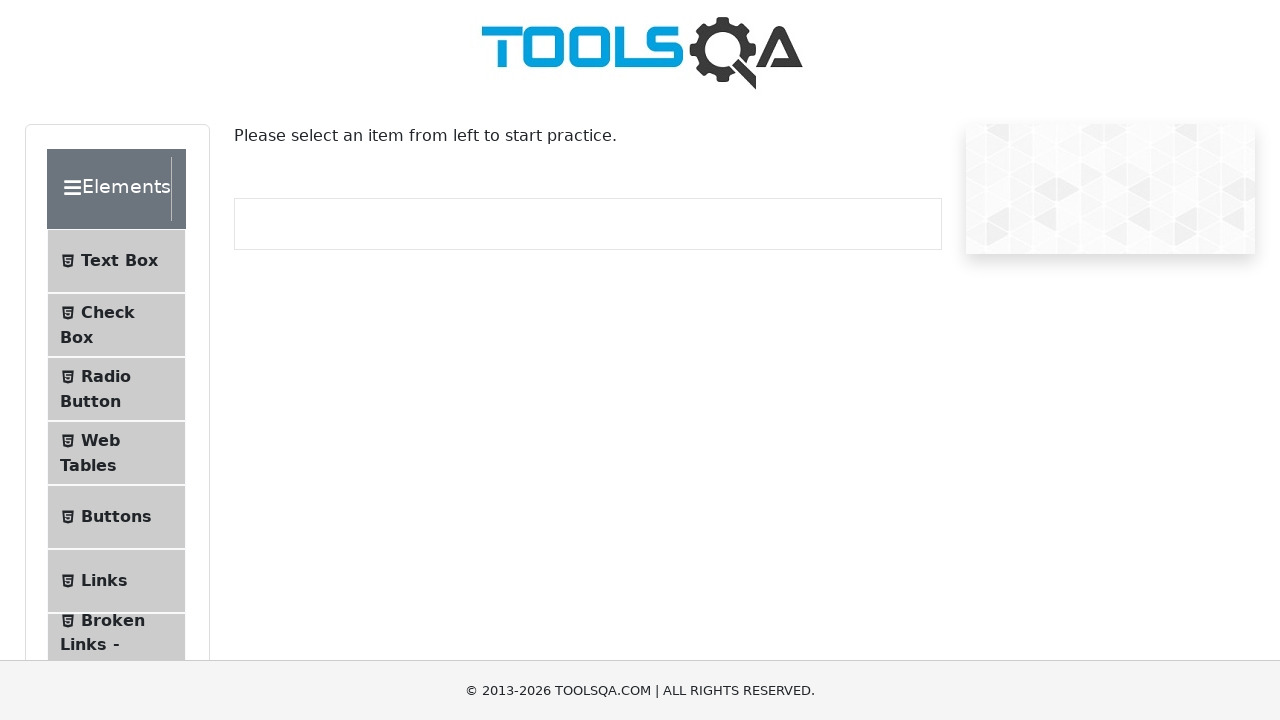

Navigated to DemoQA Elements page
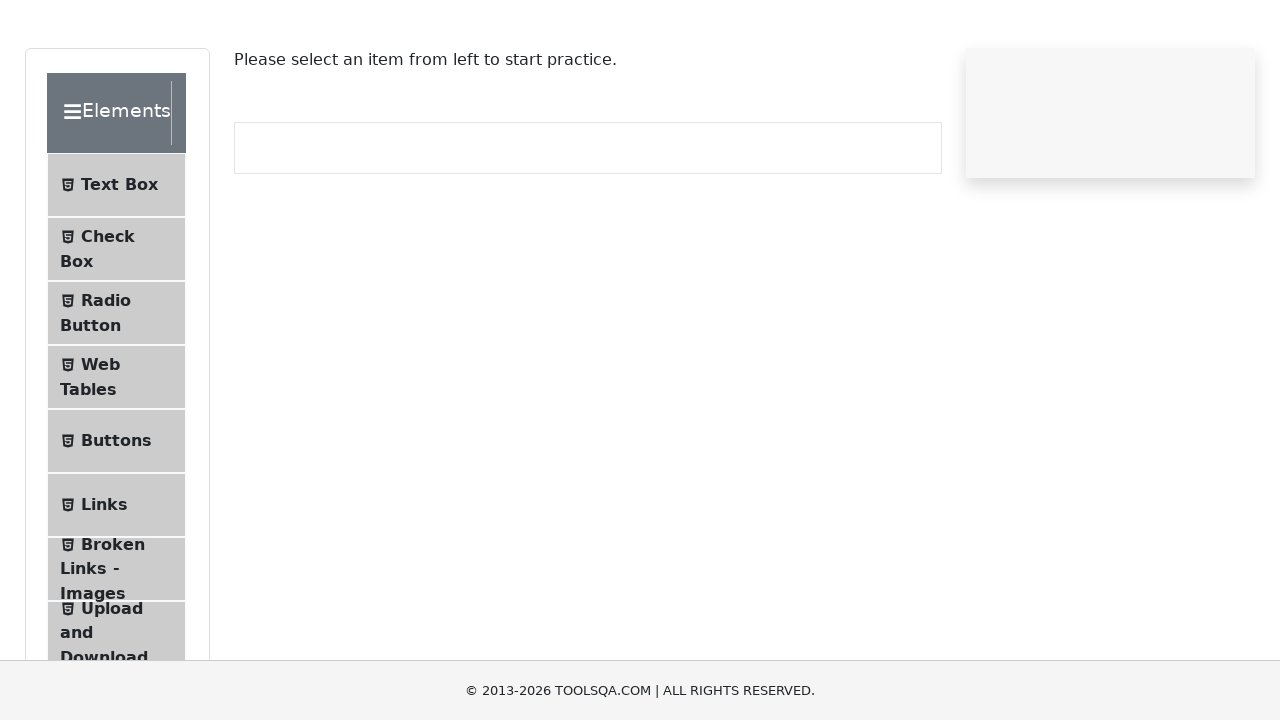

Clicked on Widgets menu item at (103, 387) on internal:text="Widgets"i
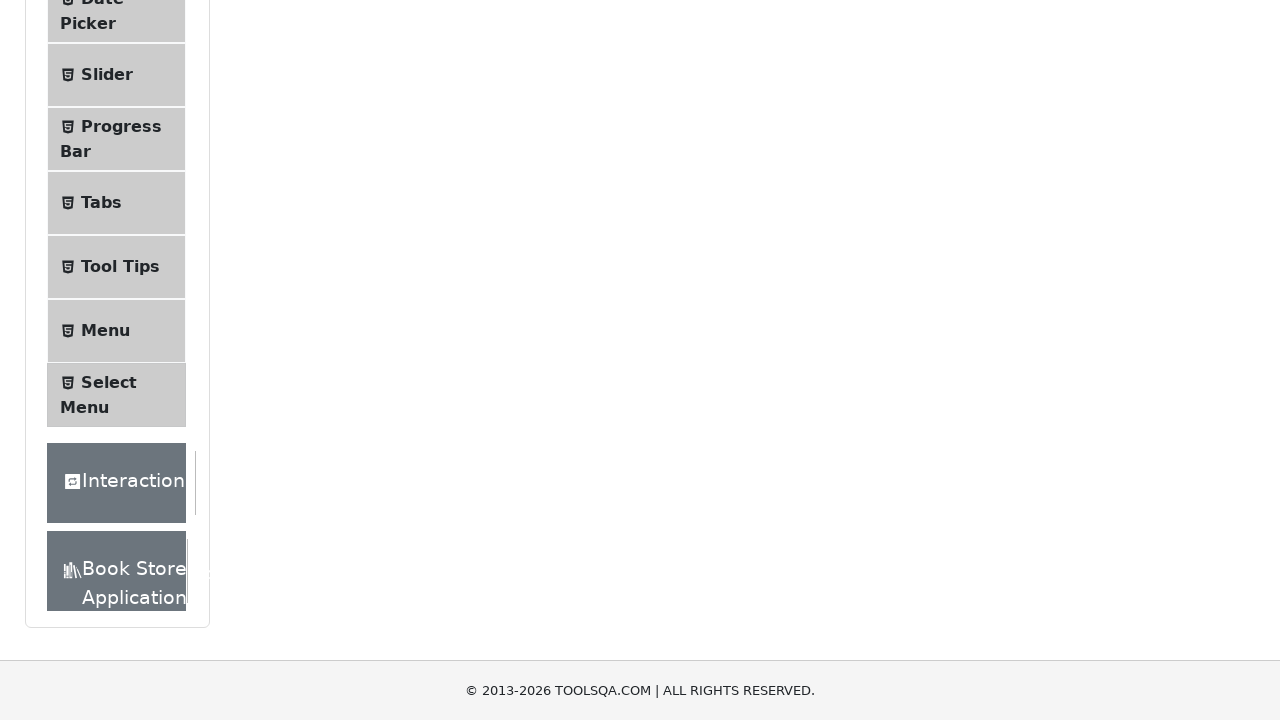

Clicked on Accordian menu item at (124, 361) on internal:text="Accordian"i
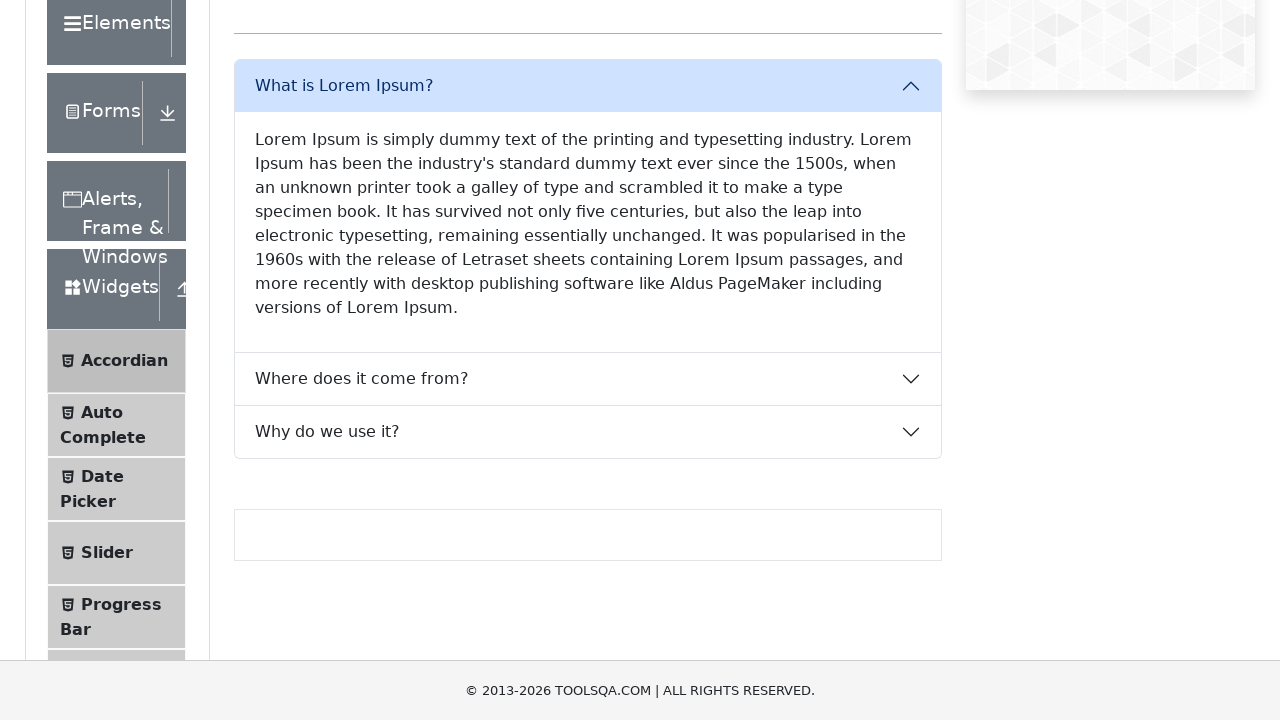

Clicked on first accordion section 'What is Lorem Ipsum?' at (588, 86) on internal:text="What is Lorem Ipsum?"i
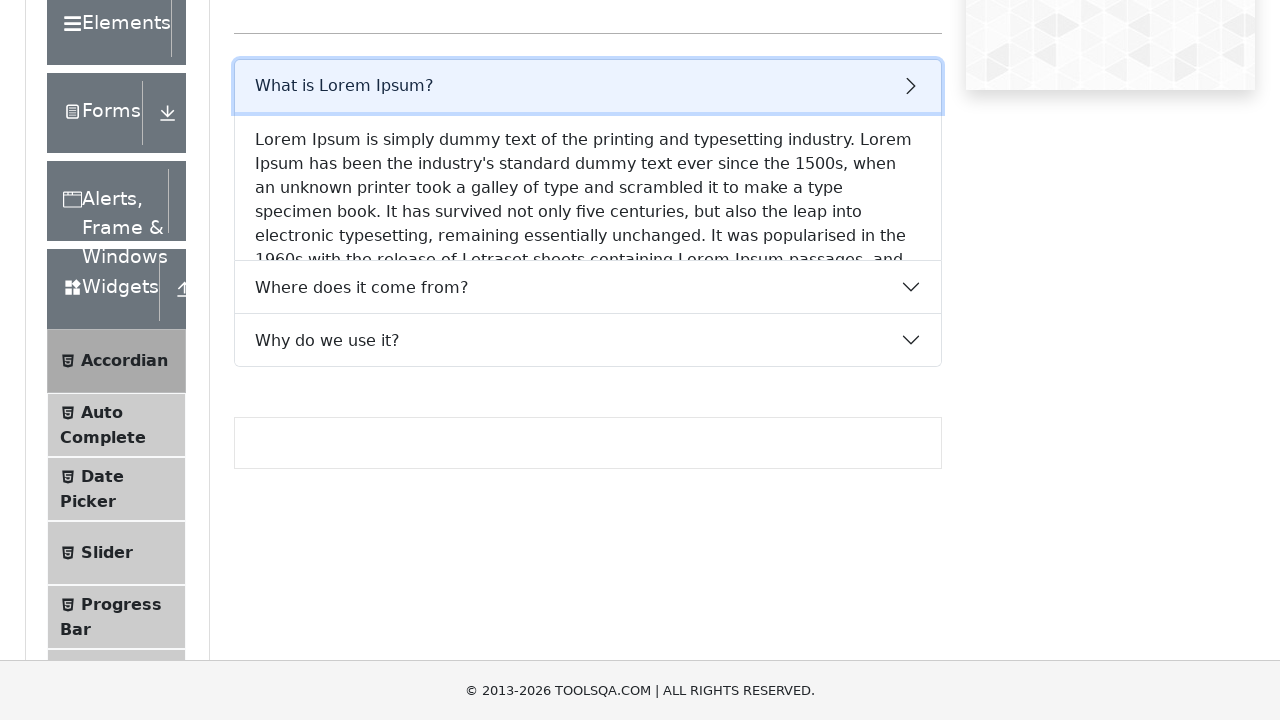

First accordion section expanded and content 'Lorem Ipsum is simply dummy' is visible
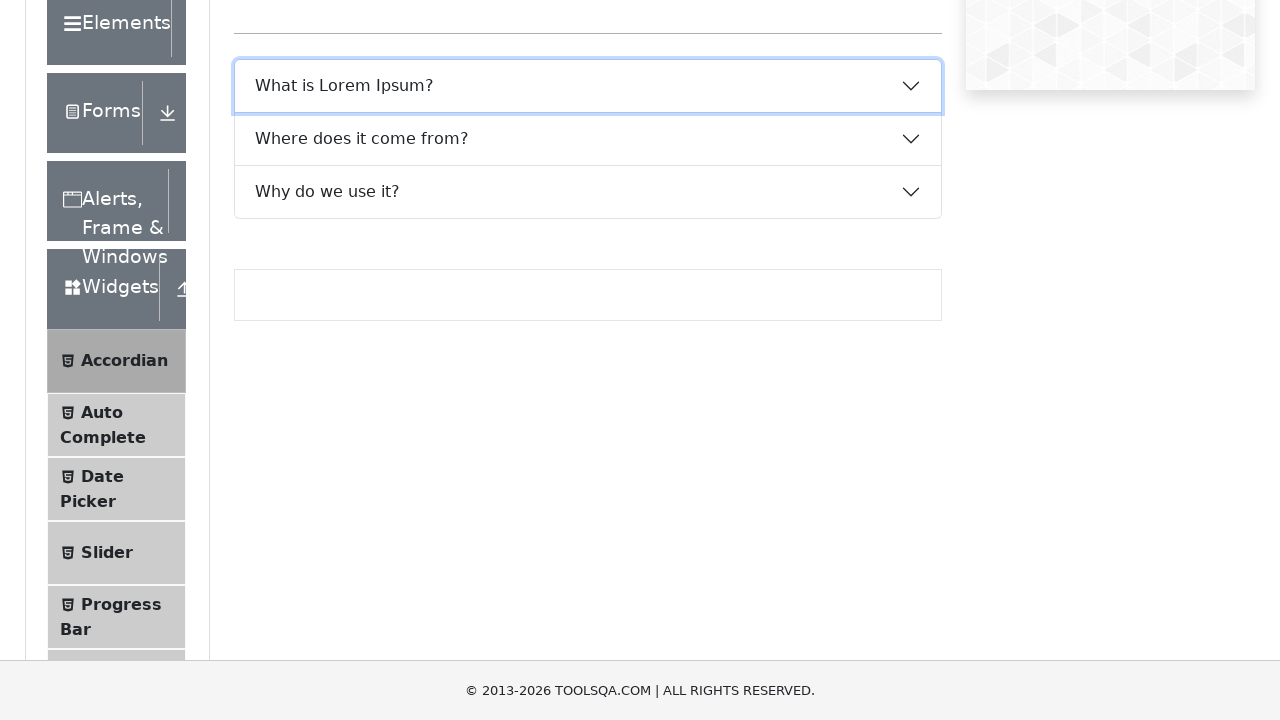

Clicked on second accordion section 'Where does it come from?' at (588, 139) on internal:text="Where does it come from?"i
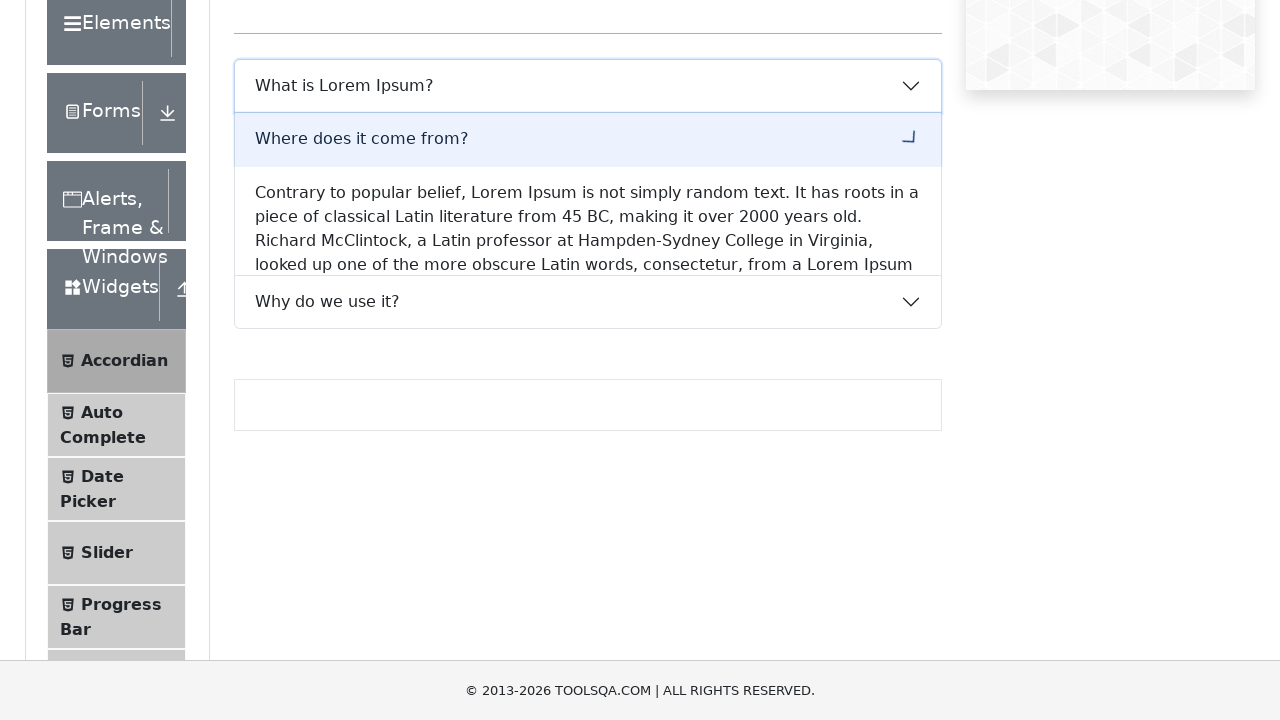

Second accordion section expanded and content 'Contrary to popular belief' is visible
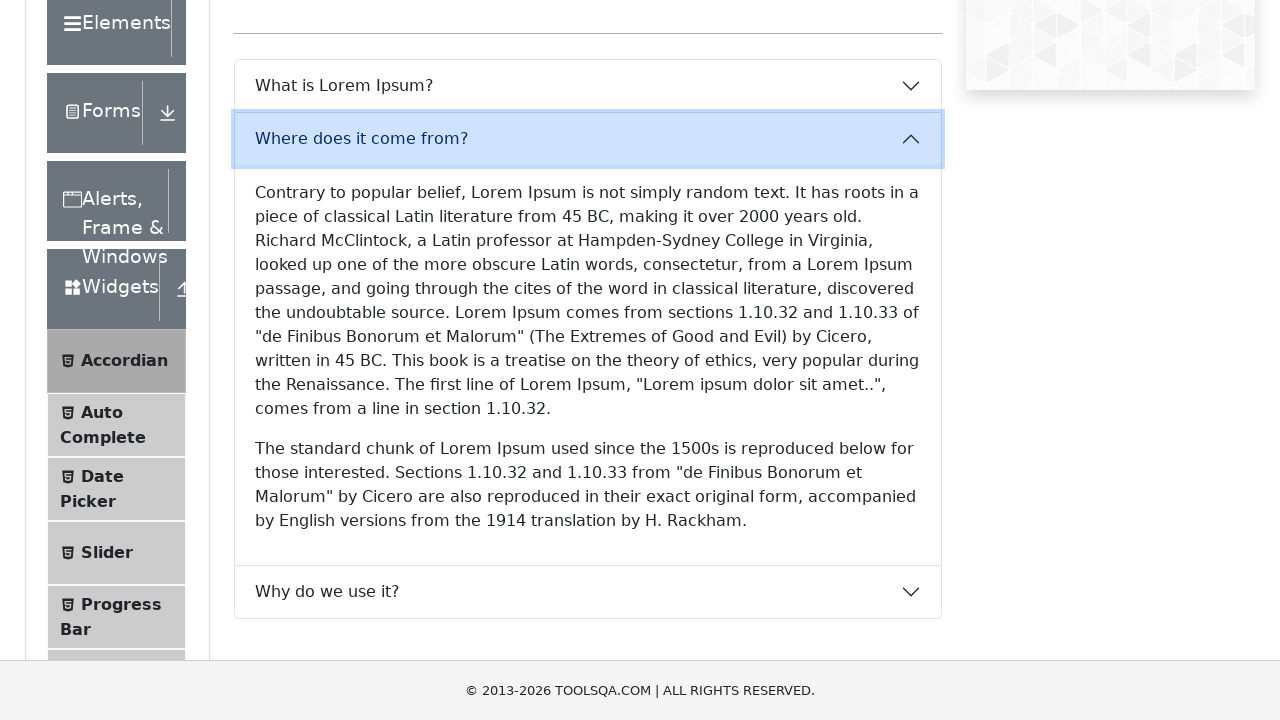

Clicked on second accordion section again to collapse it at (588, 139) on internal:text="Where does it come from?"i
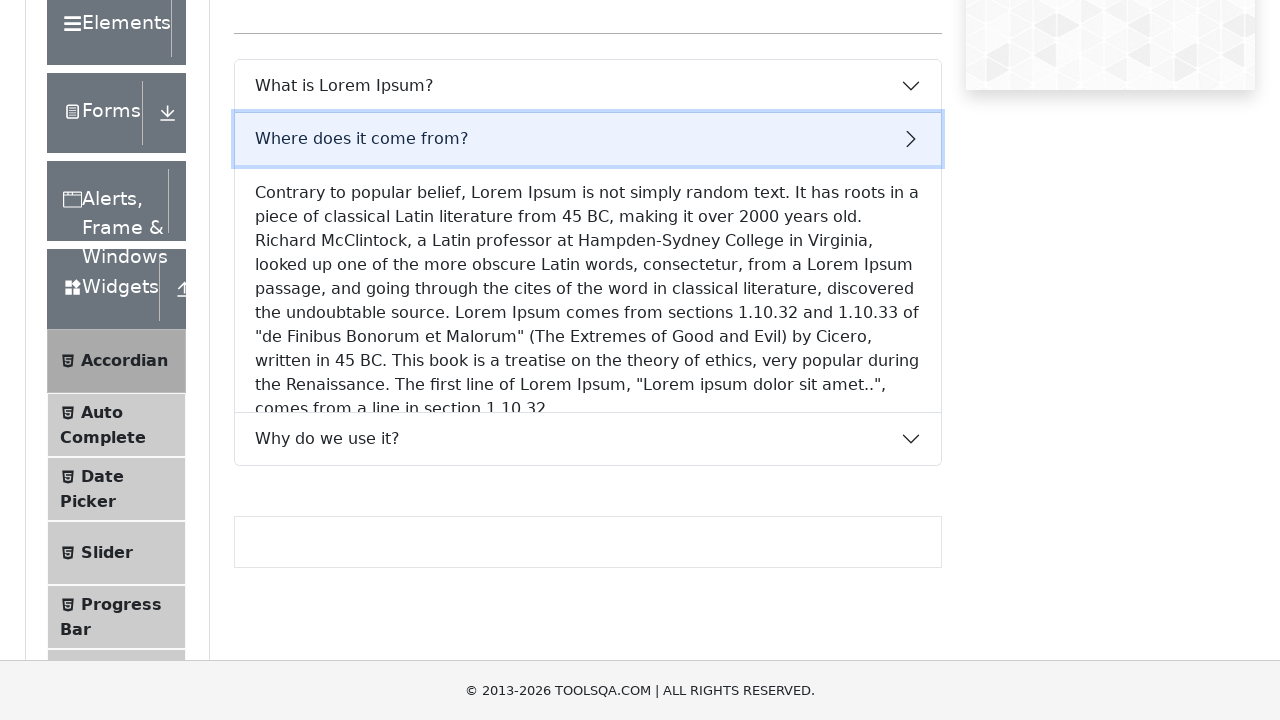

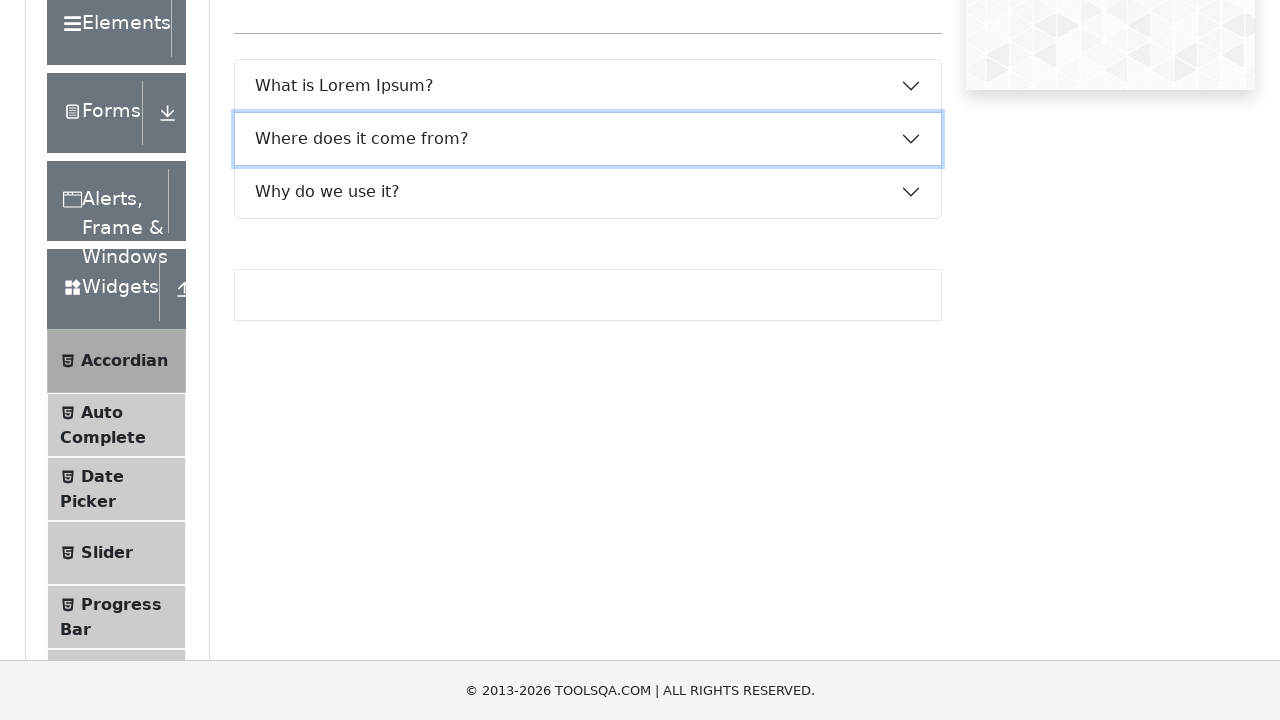